Tests that editing a task to have an empty name deletes the task

Starting URL: https://todomvc4tasj.herokuapp.com/#/

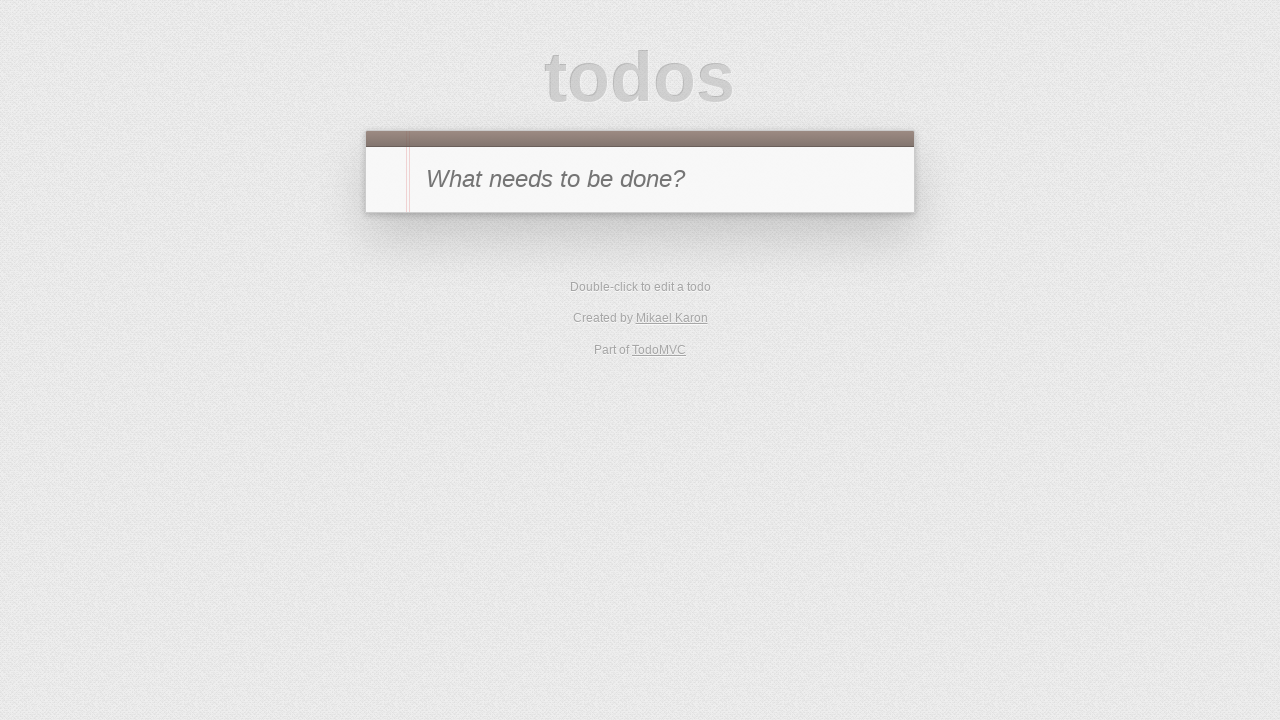

Set initial task in localStorage via evaluate
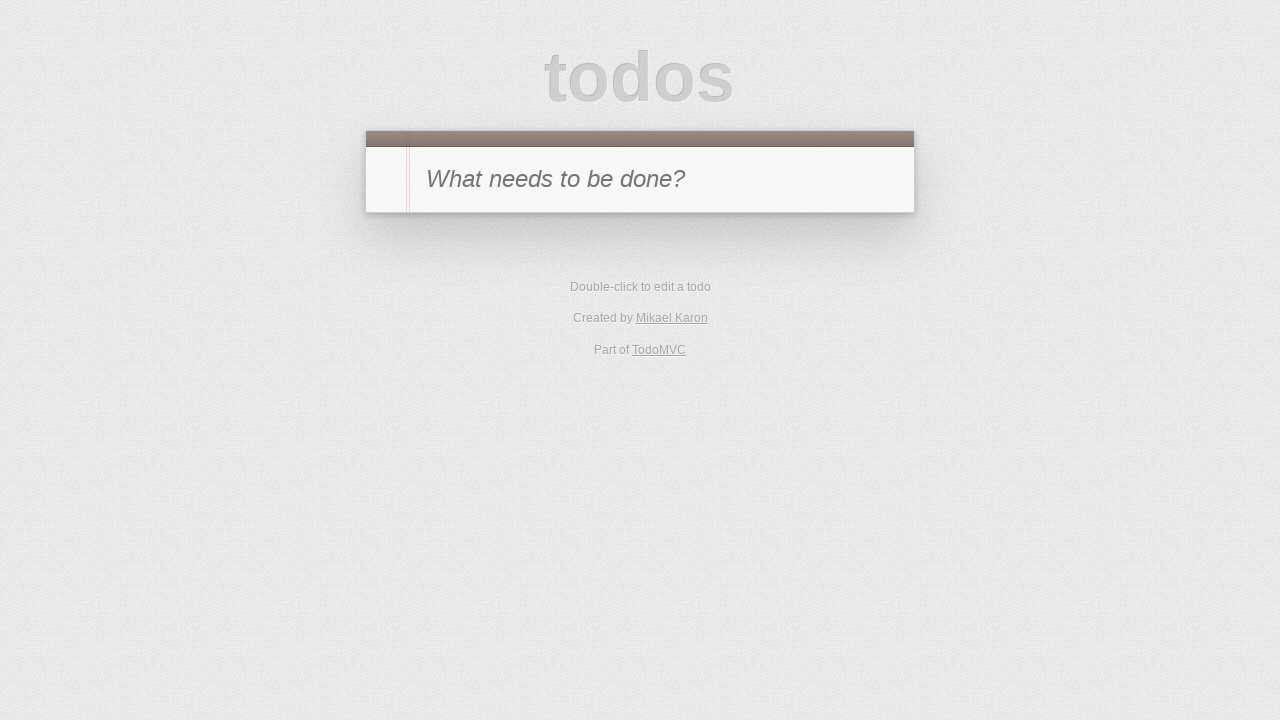

Reloaded page to load task from localStorage
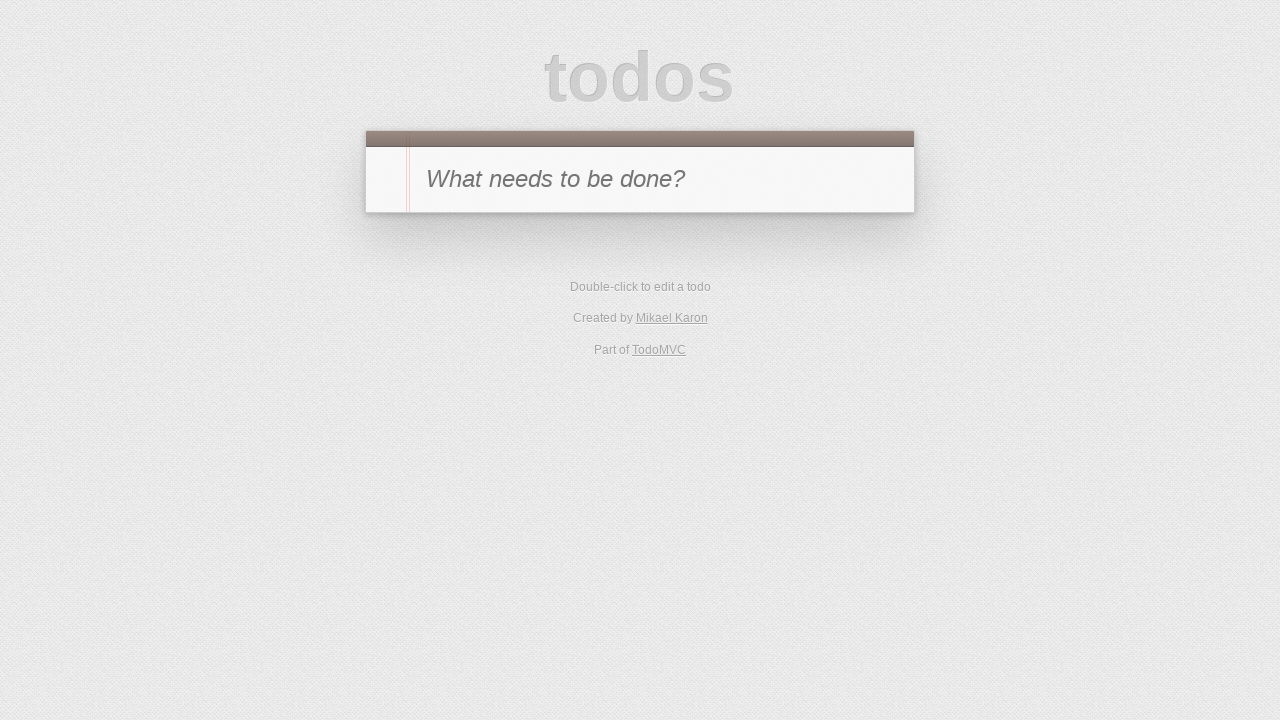

Clicked All filter link at (578, 291) on [href='#/']
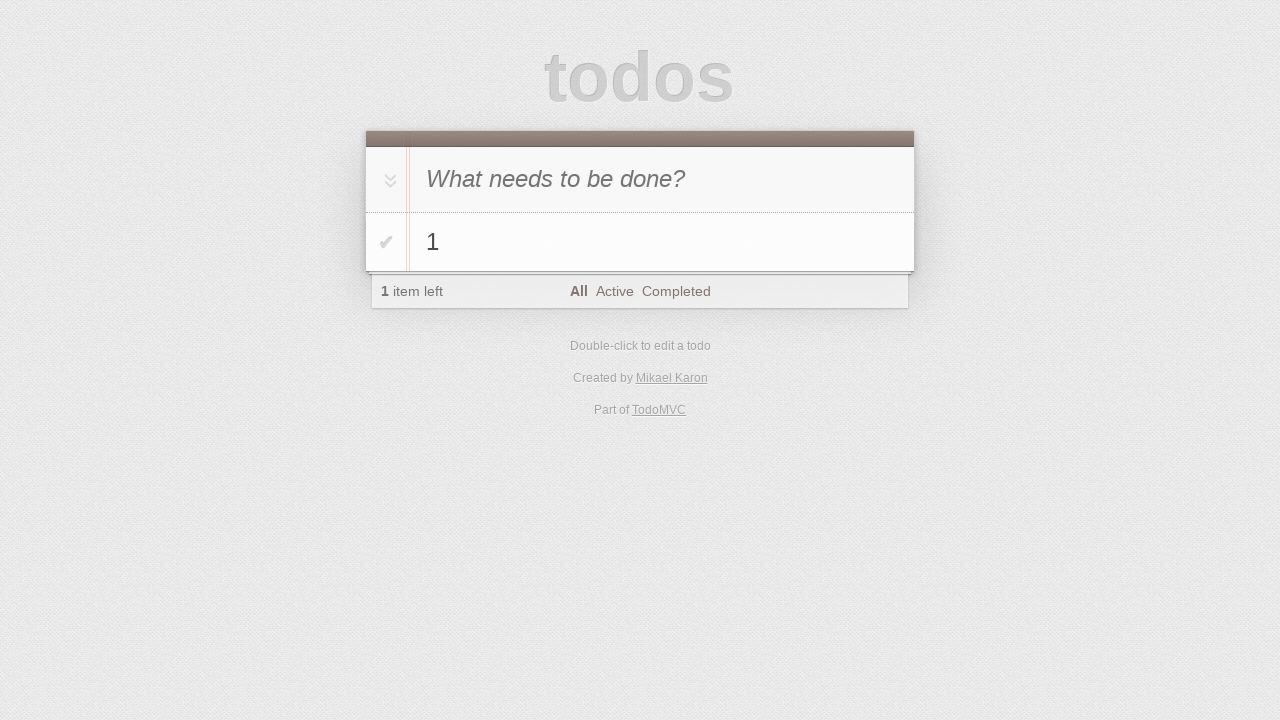

Double-clicked task label to enter edit mode at (662, 242) on #todo-list li:has-text('1') label
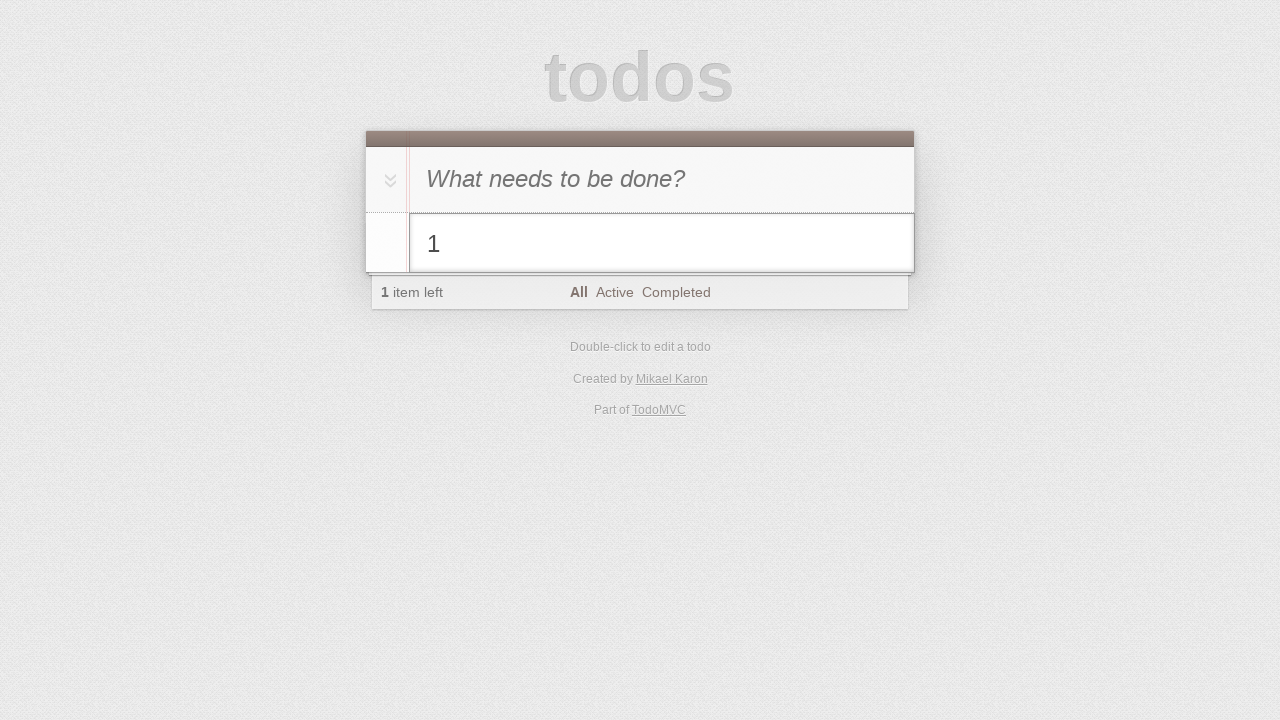

Cleared task name by filling with empty string on #todo-list li.editing .edit
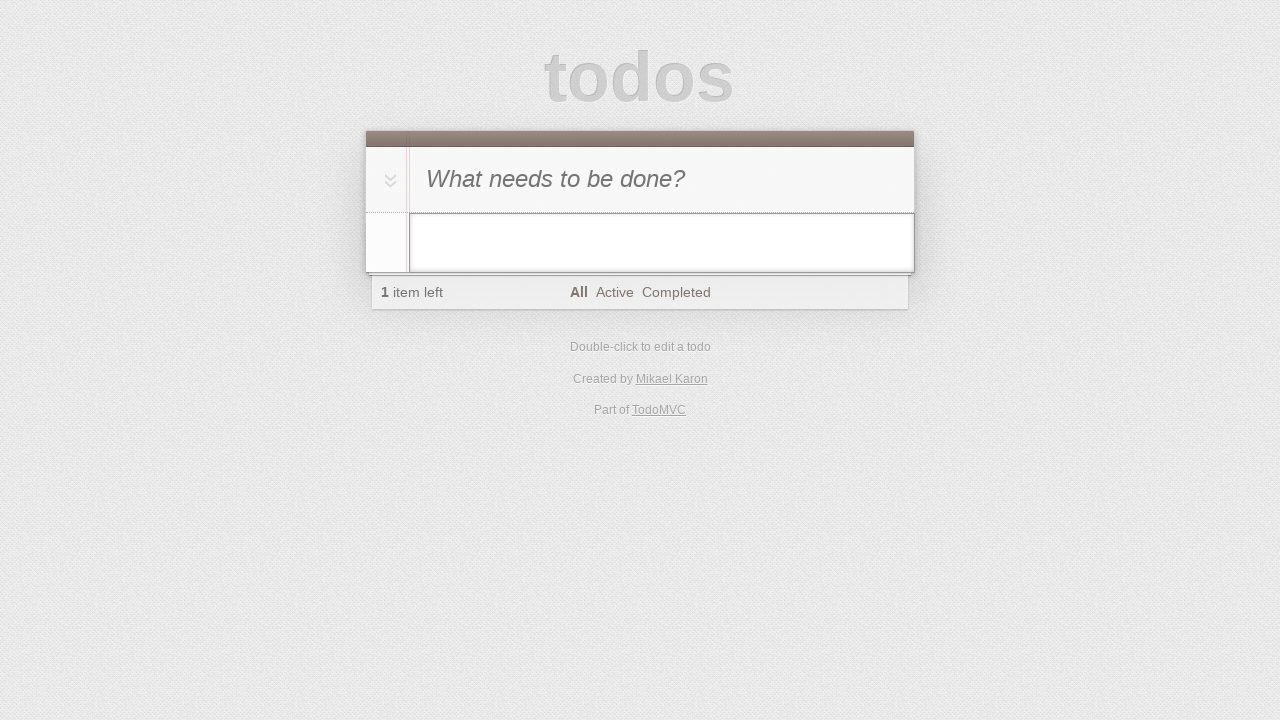

Pressed Enter to confirm empty name edit on #todo-list li.editing .edit
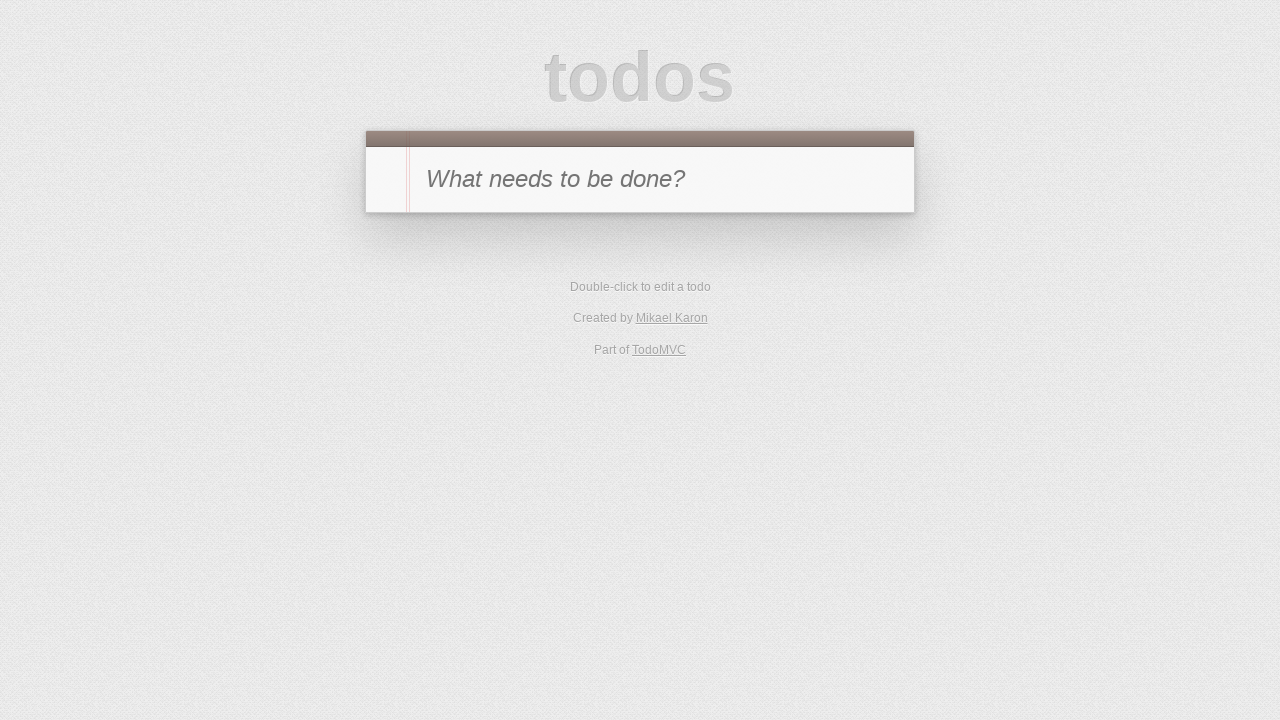

Waited 500ms for task deletion to complete
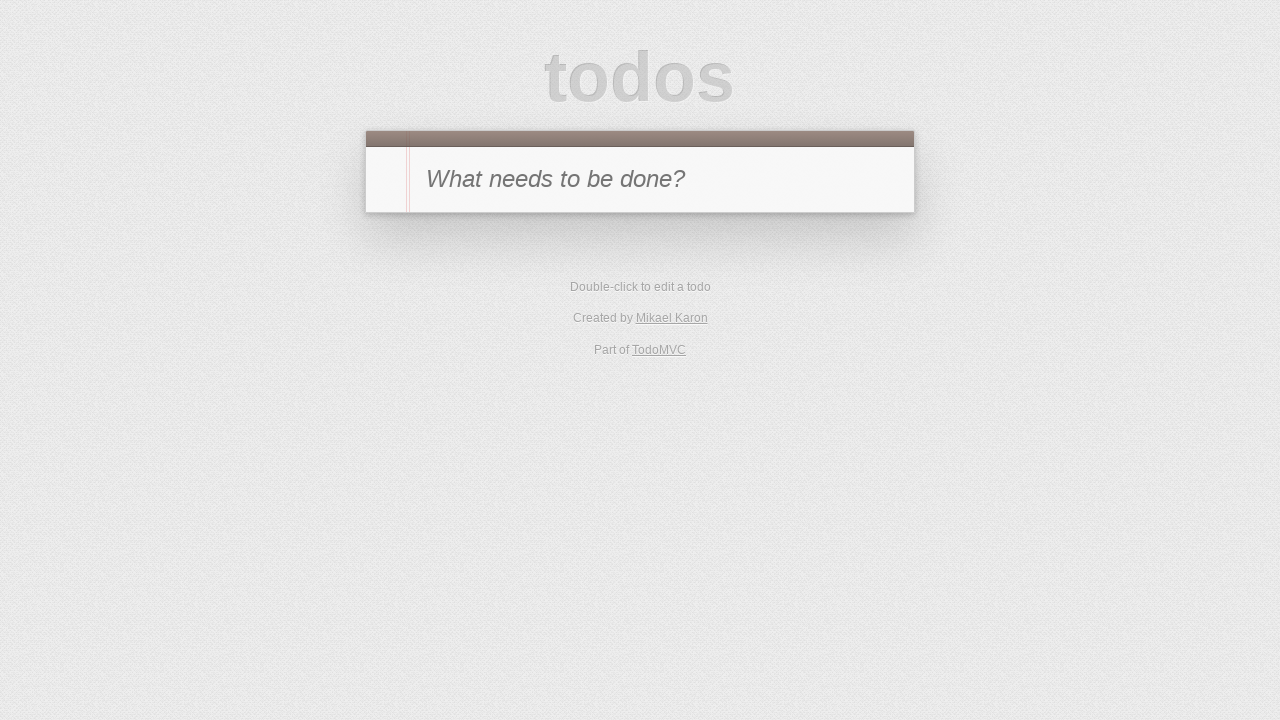

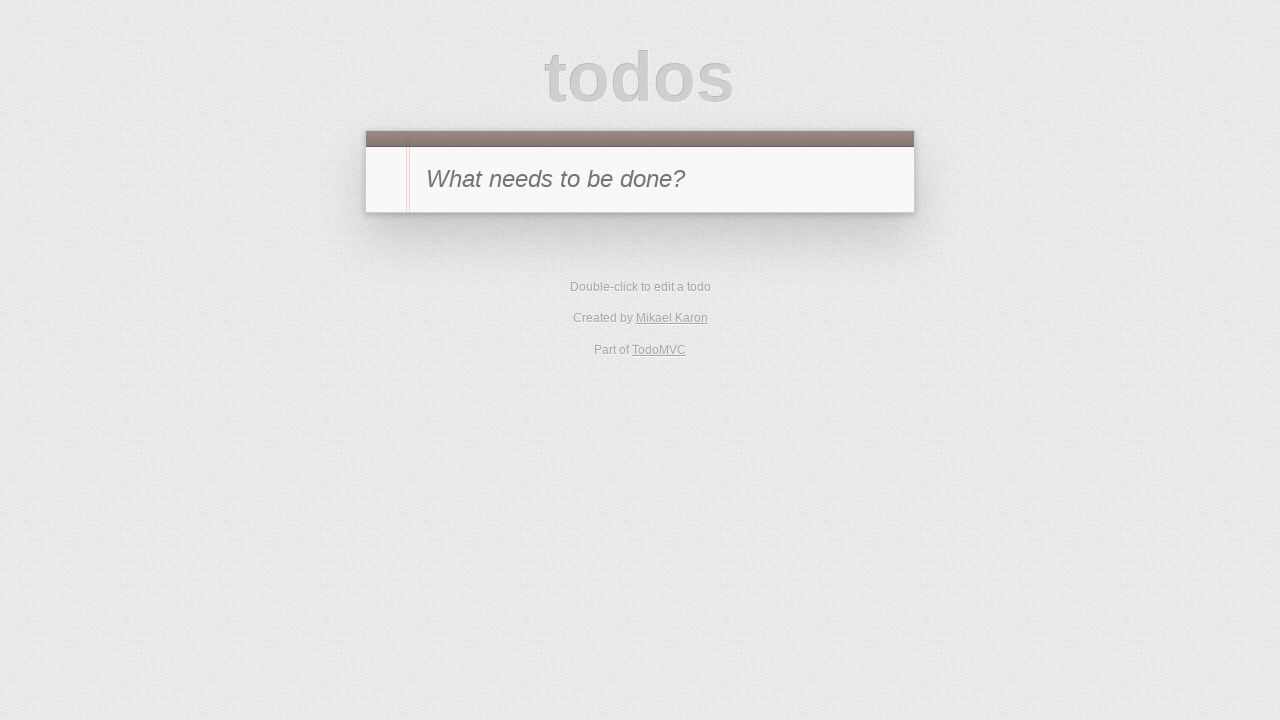